Tests JavaScript prompt alert by clicking a button that triggers a prompt, dismissing the prompt dialog, and verifying the result shows "null"

Starting URL: https://the-internet.herokuapp.com/javascript_alerts

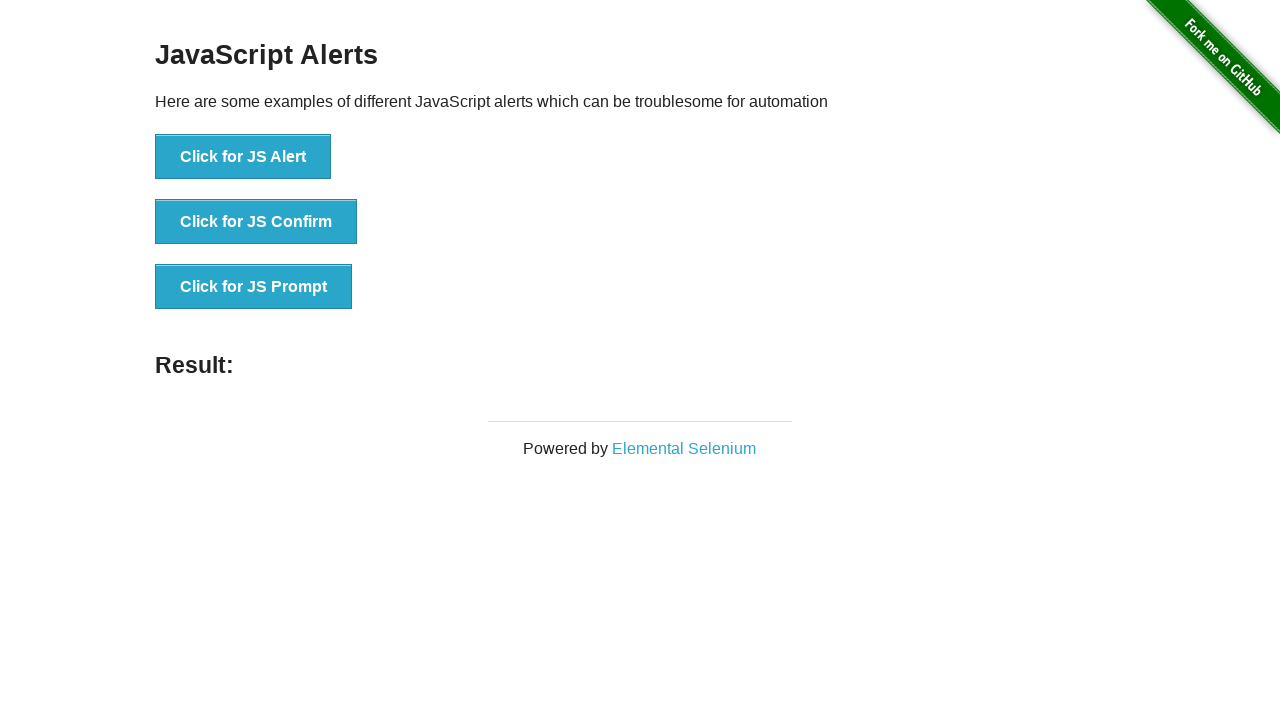

Clicked the JavaScript prompt alert button (3rd button) at (254, 287) on #content > div > ul > li:nth-child(3) > button
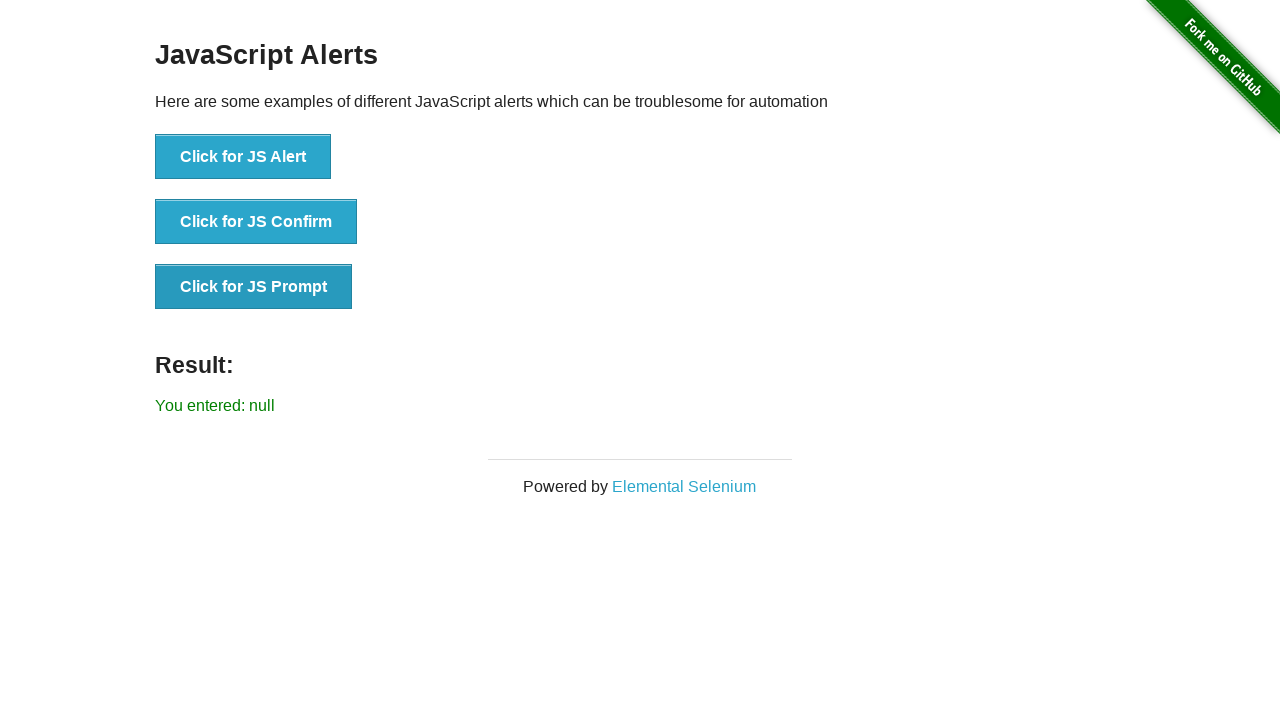

Set up dialog handler to dismiss prompts
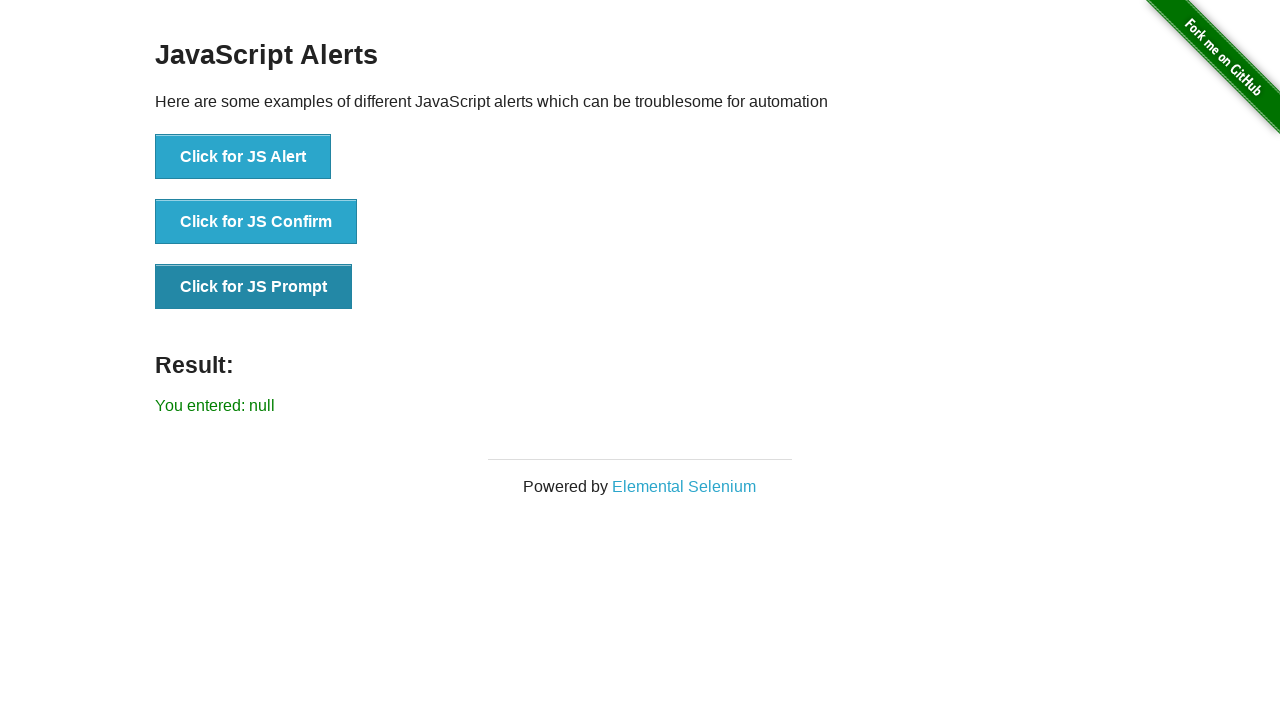

Re-clicked the prompt button to trigger the dialog with handler active at (254, 287) on #content > div > ul > li:nth-child(3) > button
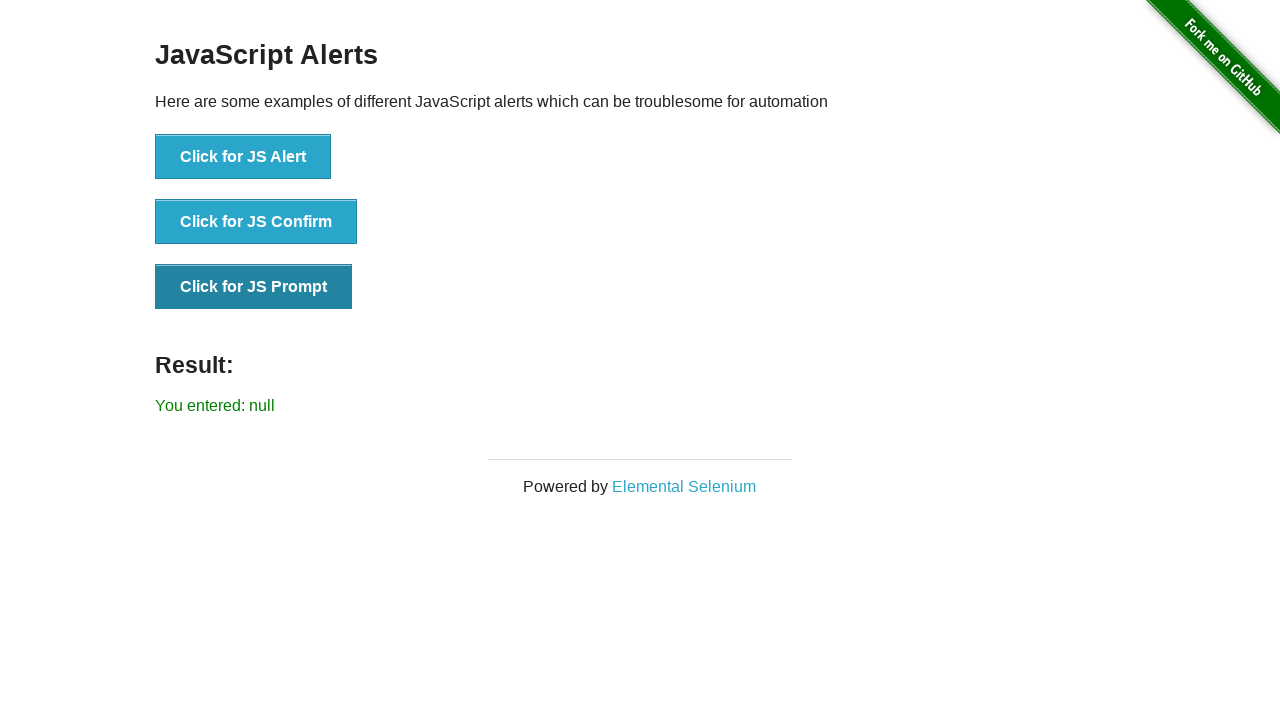

Waited for result element to appear after dismissing prompt
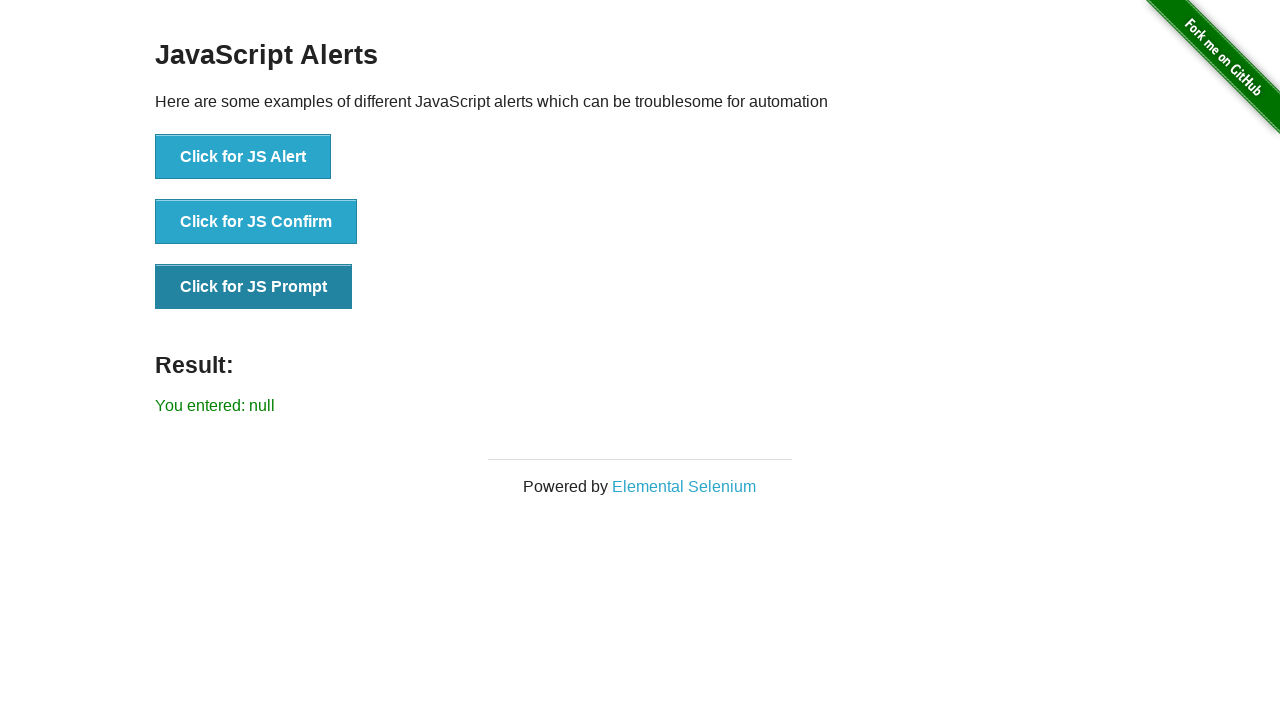

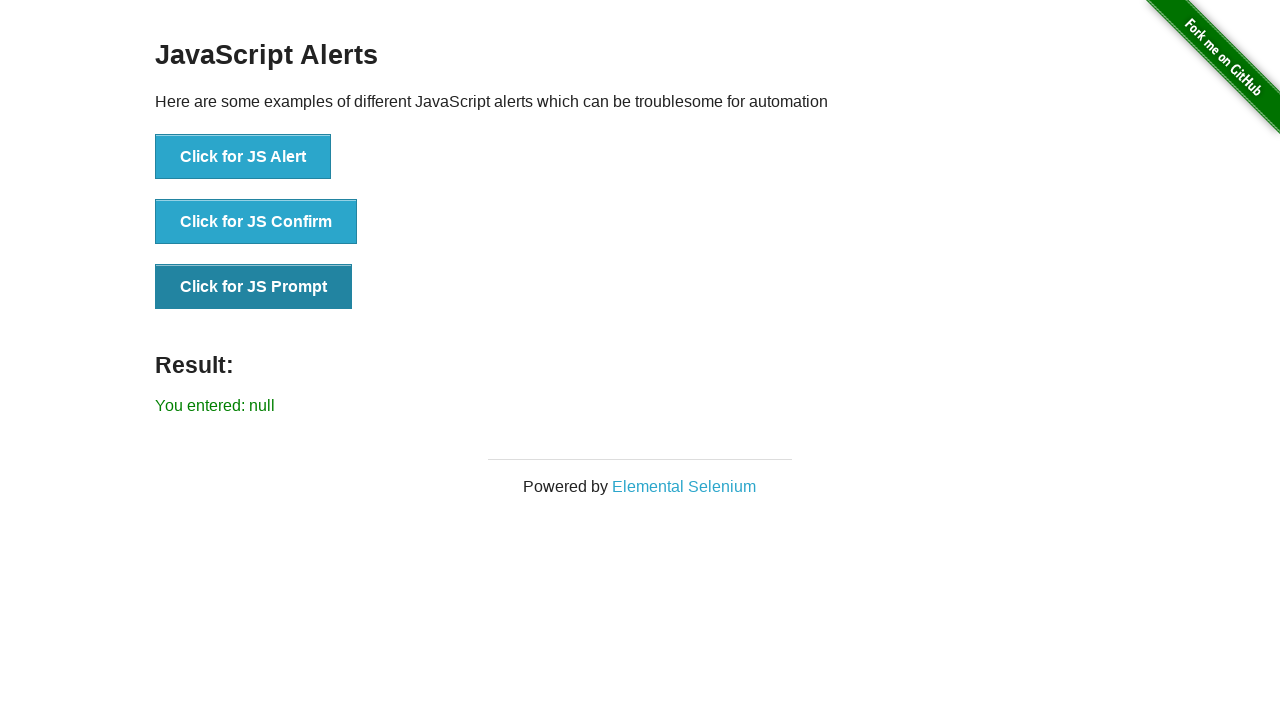